Navigates to wisequarter.com and verifies that the page source contains specific expected content about team meetings

Starting URL: https://www.wisequarter.com

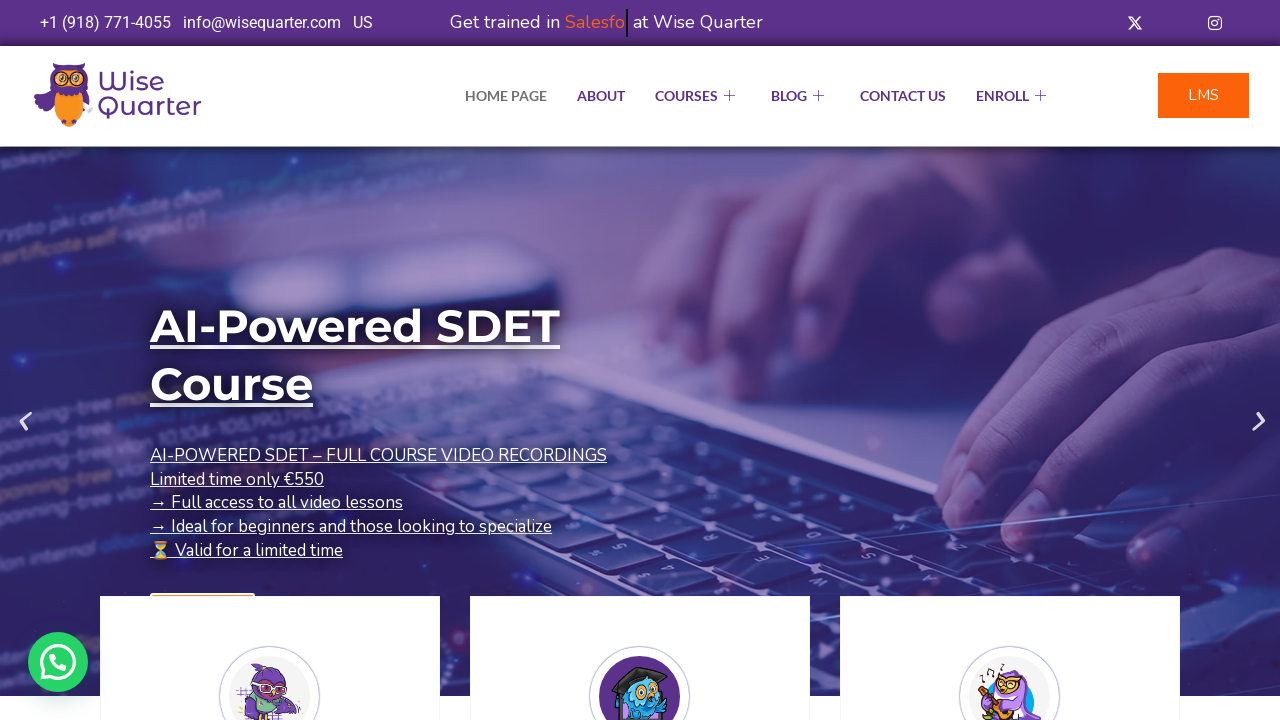

Navigated to https://www.wisequarter.com
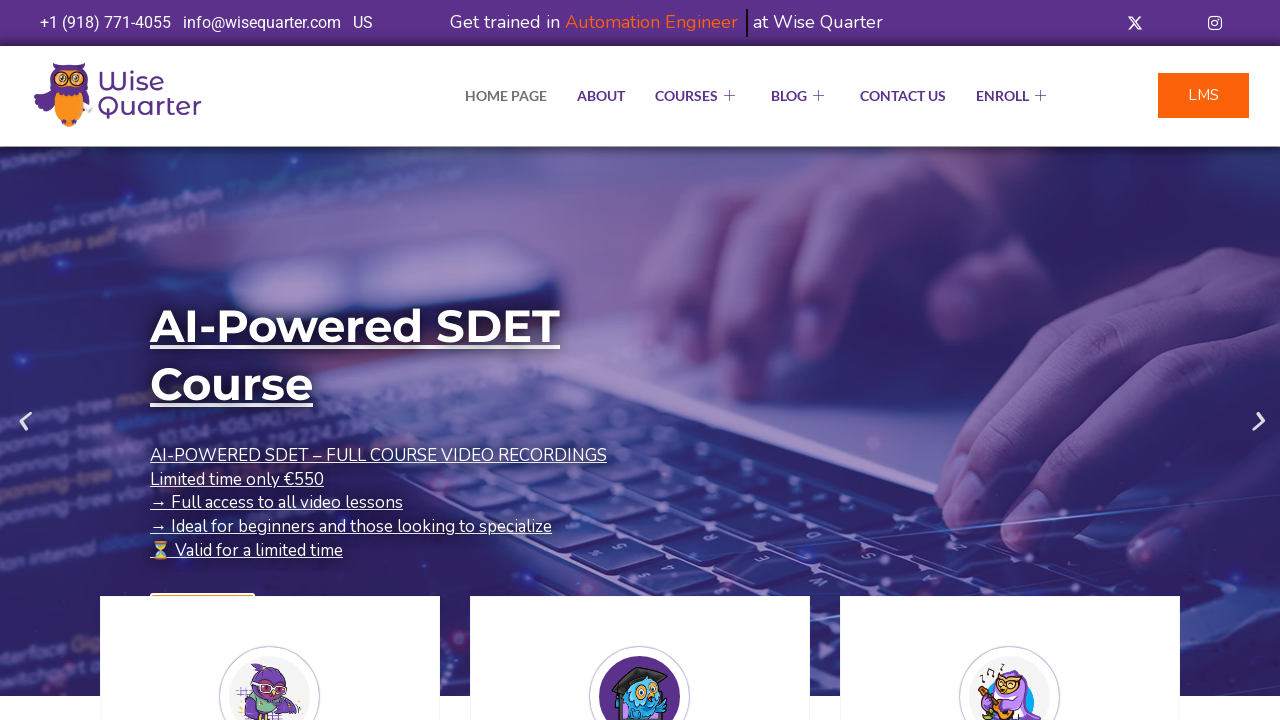

Waited for page to load (domcontentloaded state)
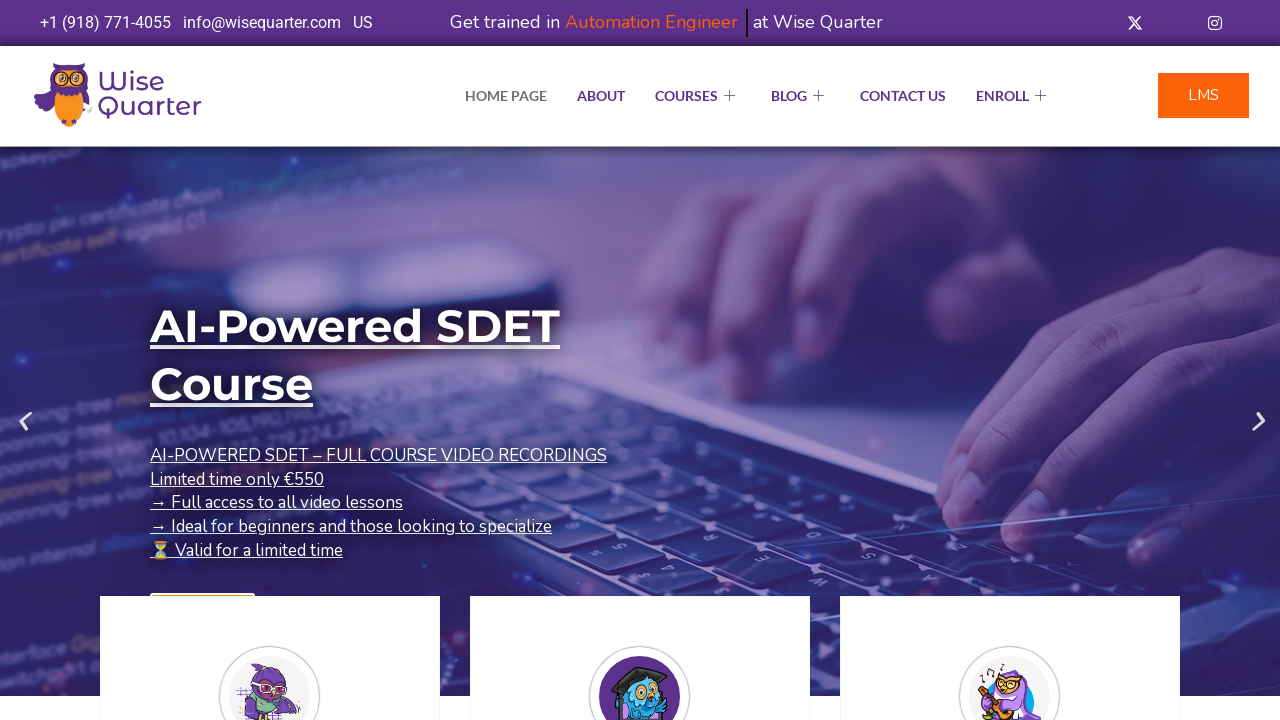

Retrieved page content
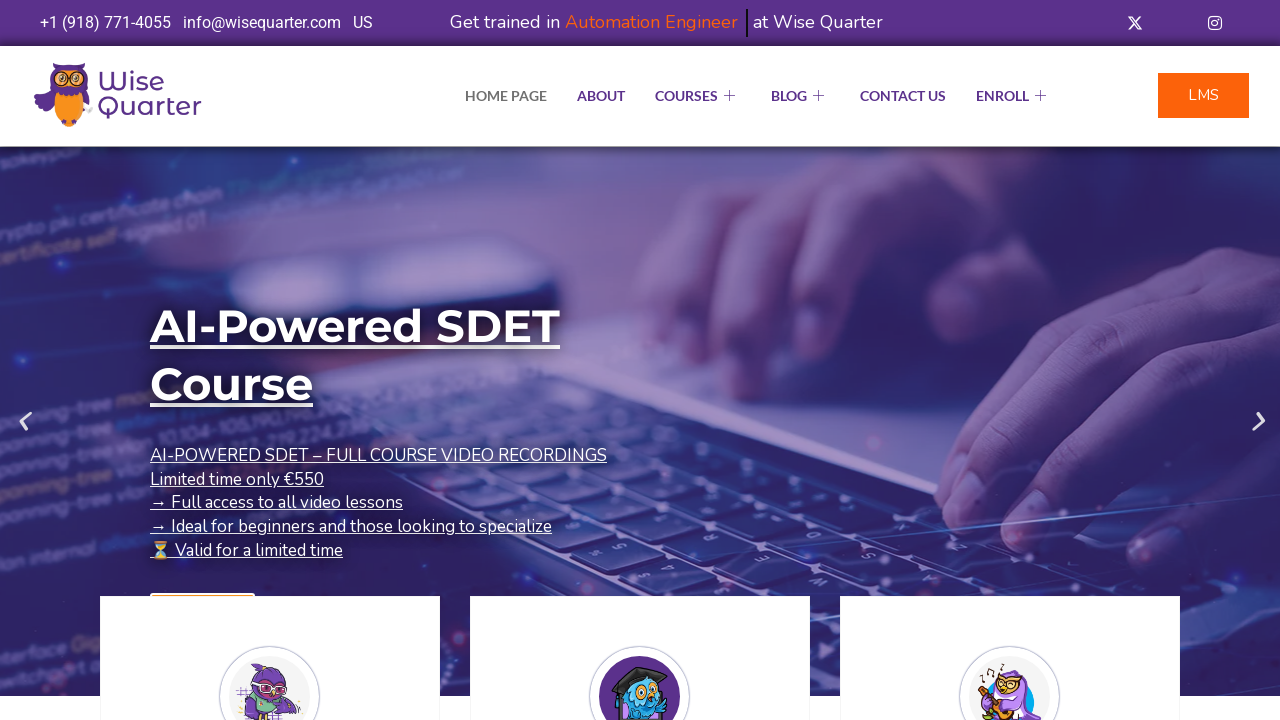

Verified page contains expected content: '2 hours weekly meeting with the team'
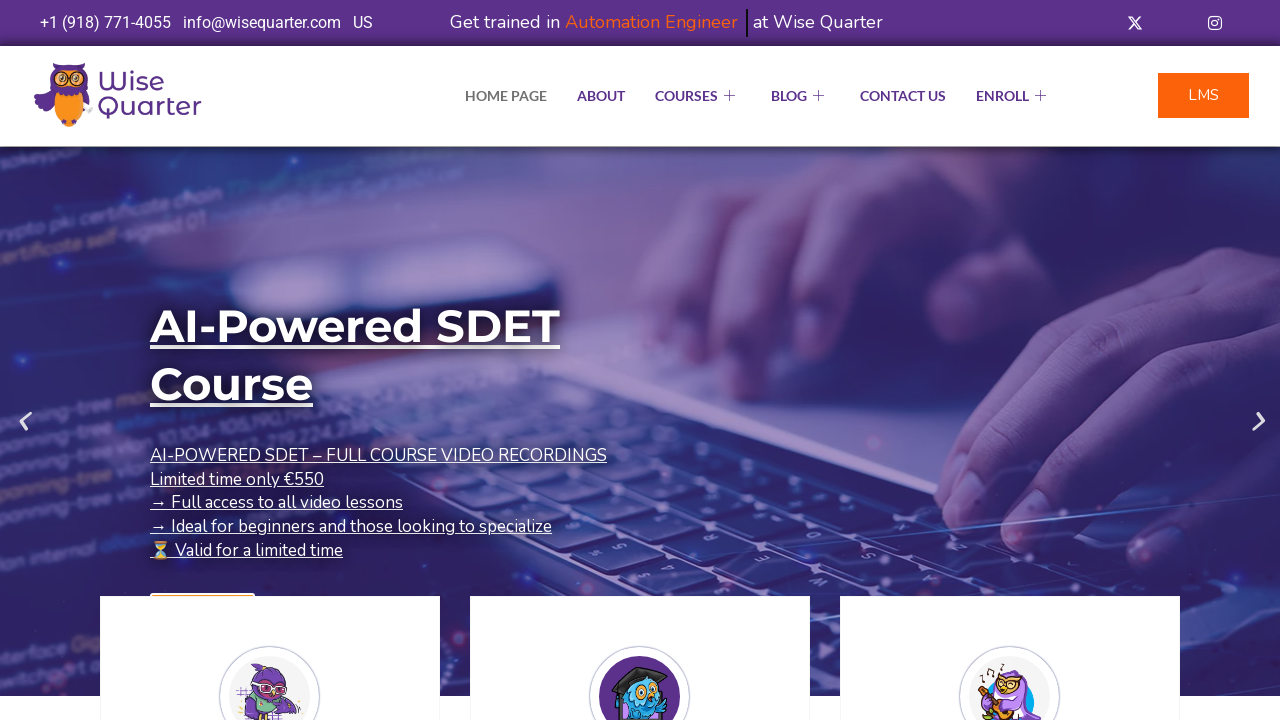

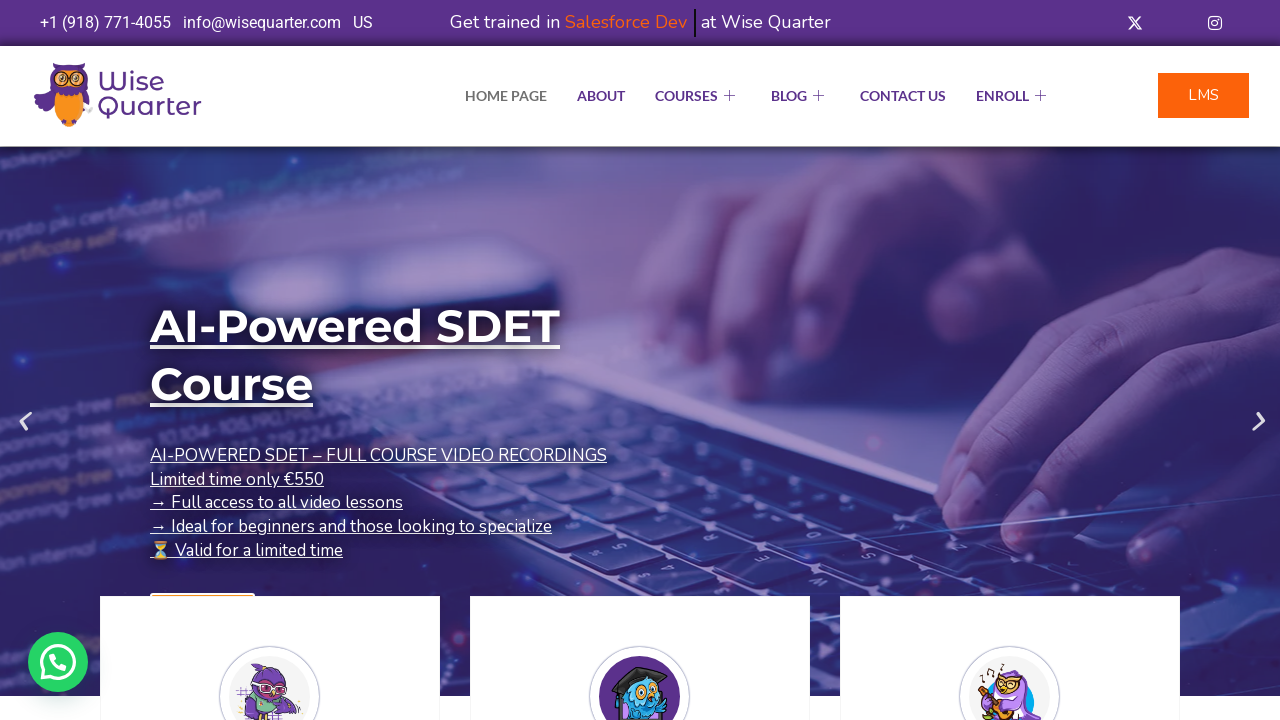